Navigates to the automation practice form page

Starting URL: https://demoqa.com/automation-practice-form

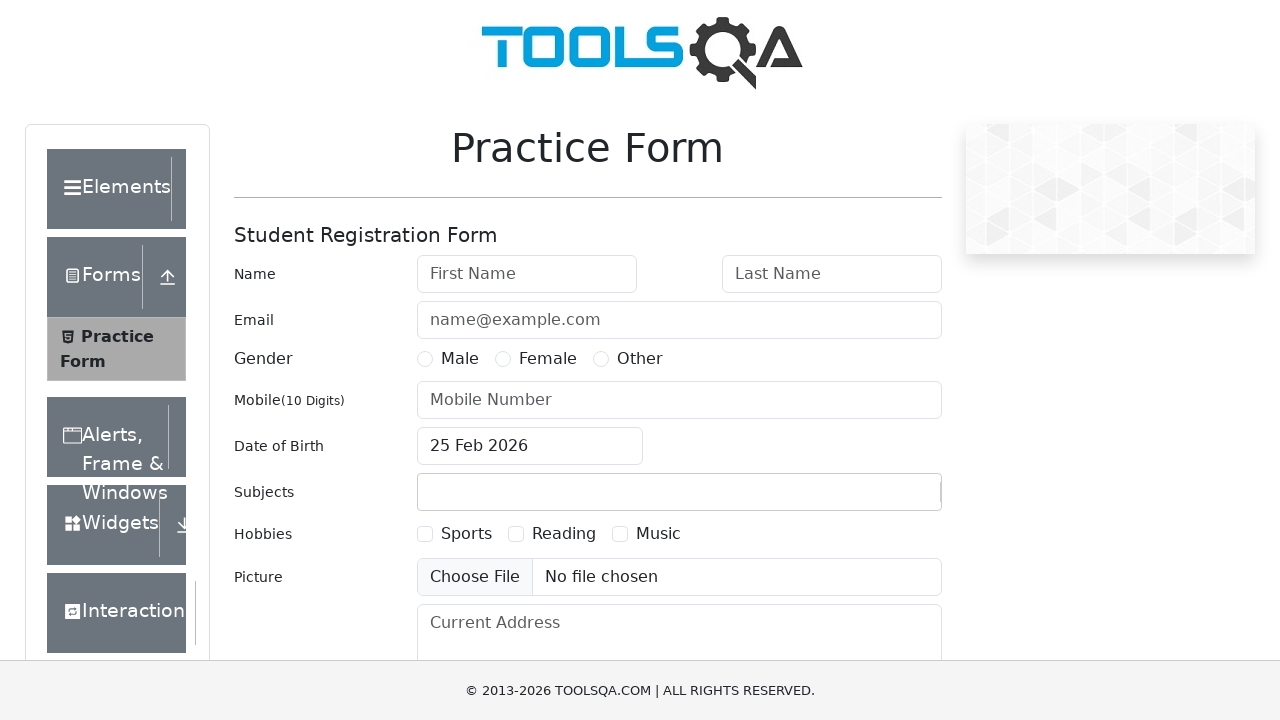

Navigated to automation practice form page
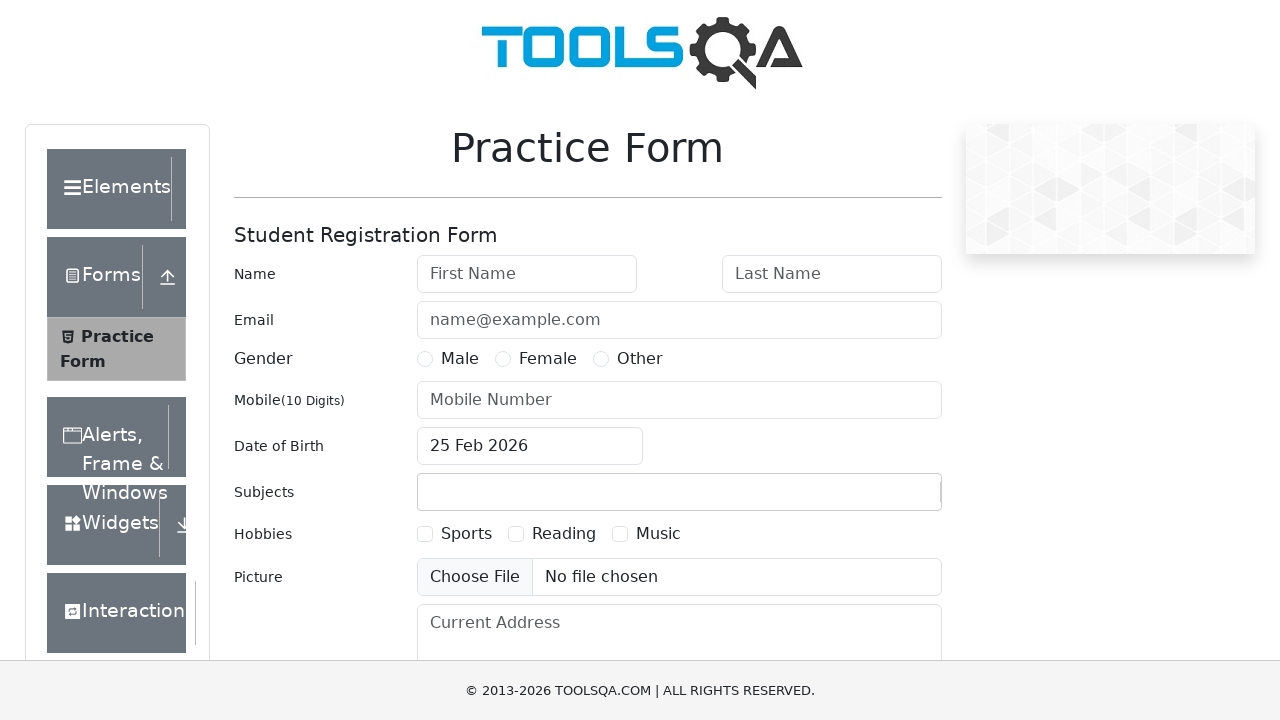

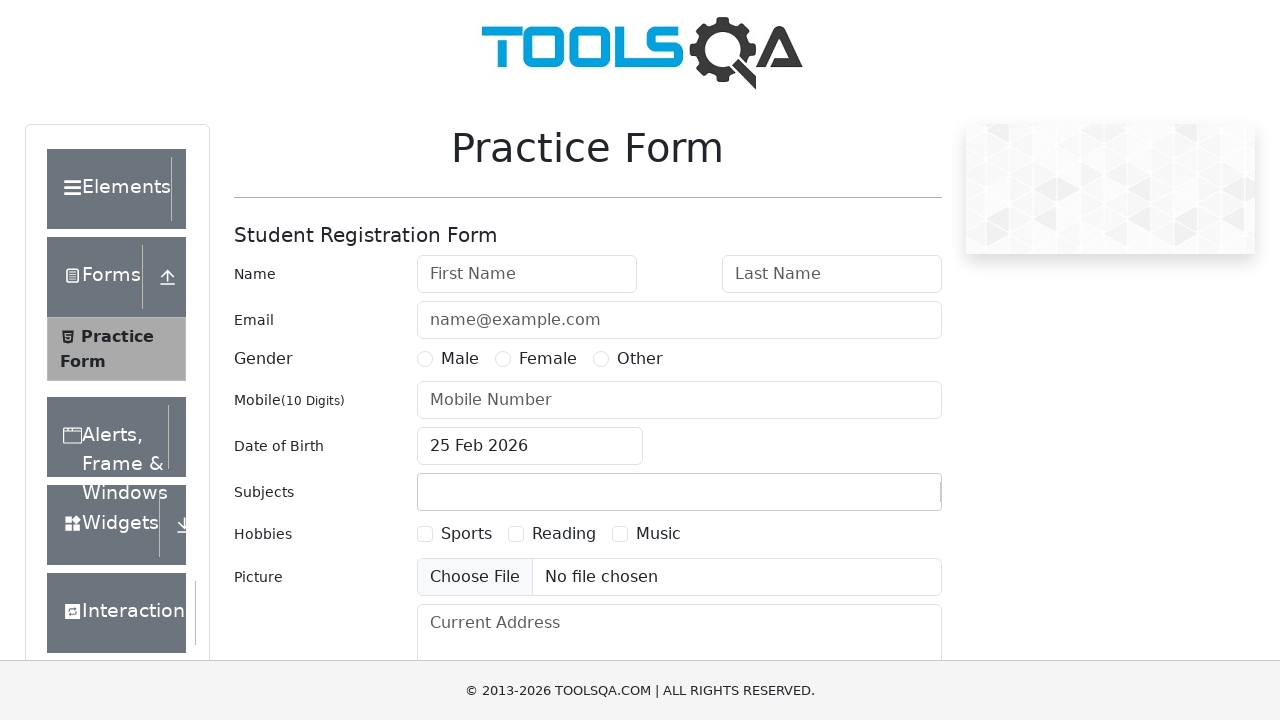